Tests JavaScript confirm alert handling by clicking a button to trigger the alert, reading its text, and dismissing it

Starting URL: https://demoqa.com/alerts

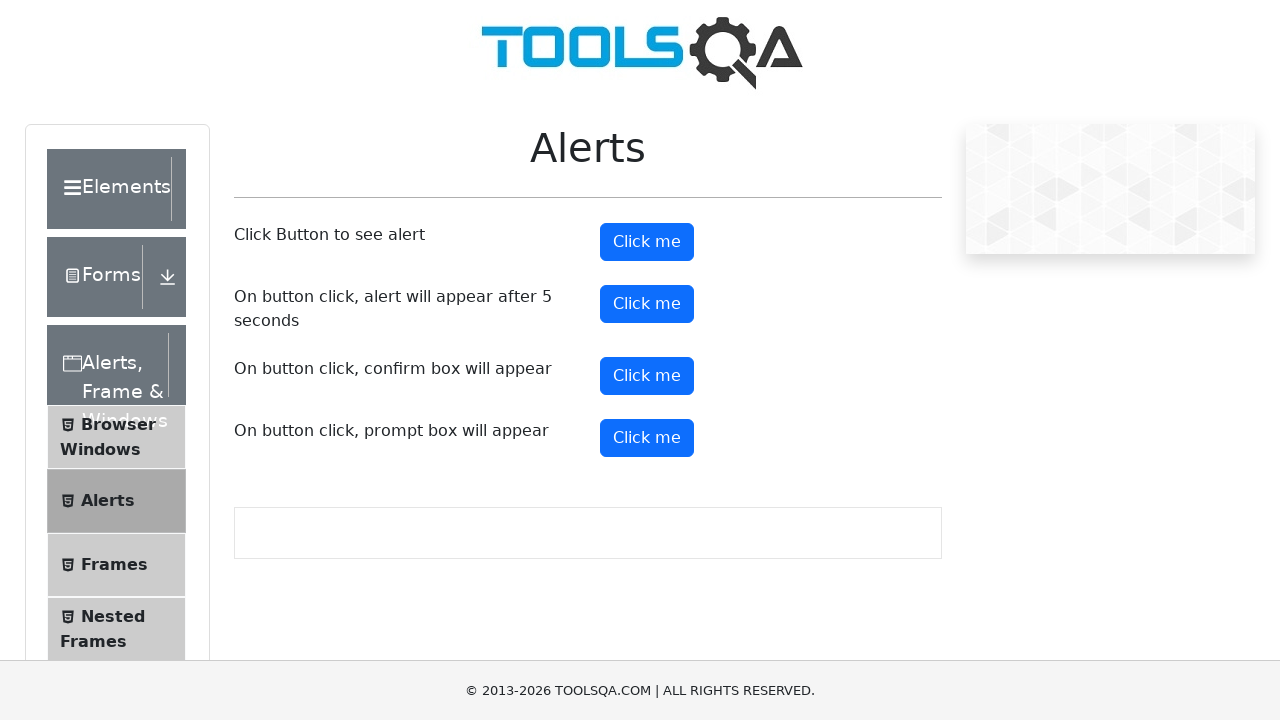

Clicked confirm button to trigger JavaScript confirm alert at (647, 376) on #confirmButton
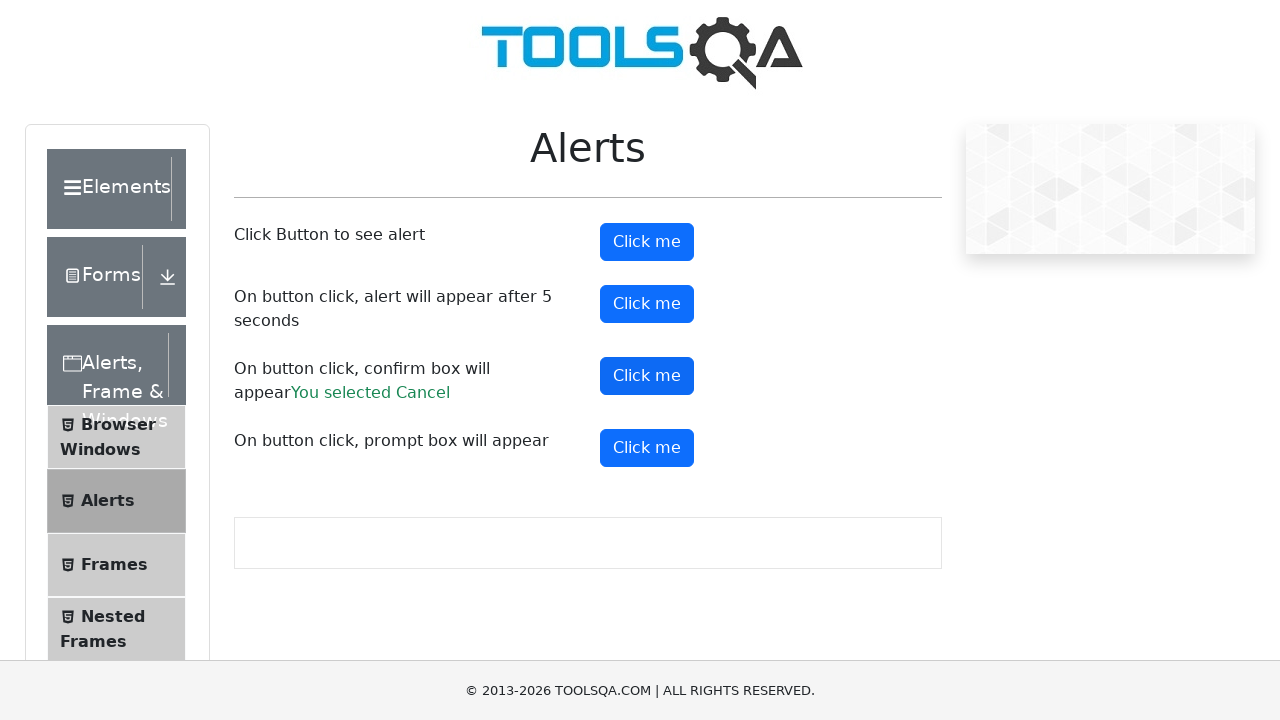

Set up dialog event handler to dismiss alerts
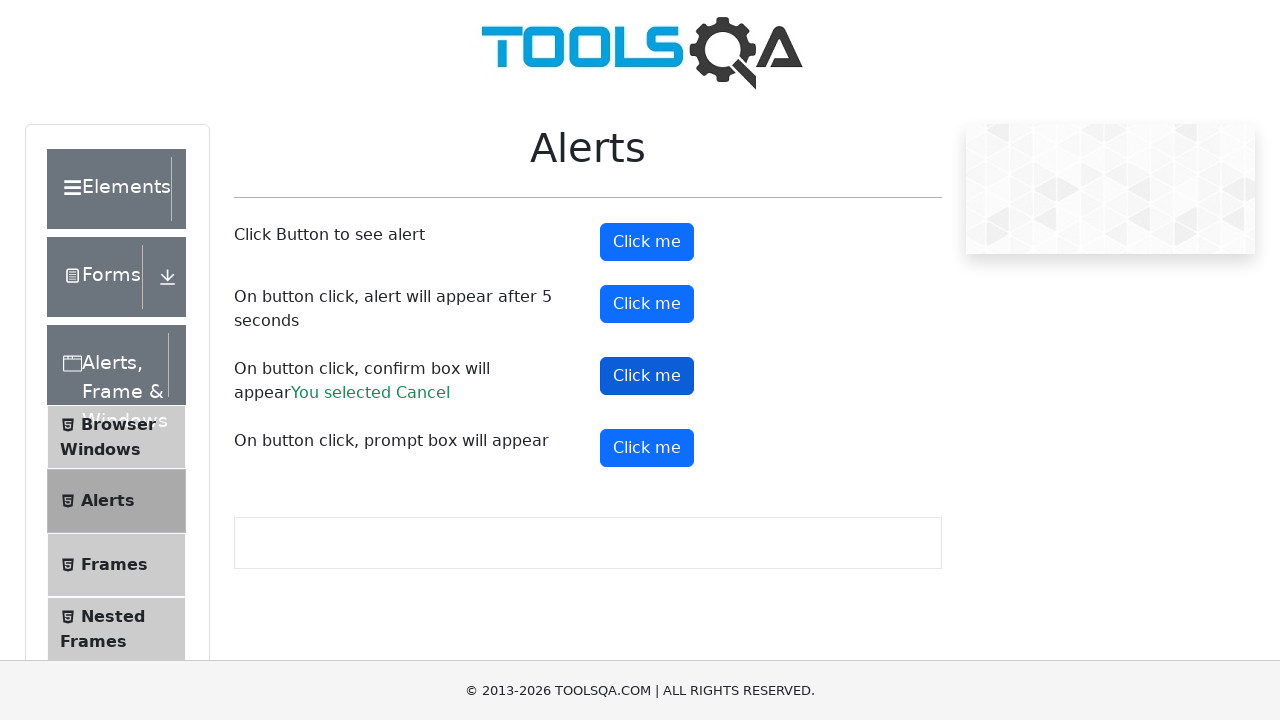

Clicked confirm button to trigger the alert at (647, 376) on #confirmButton
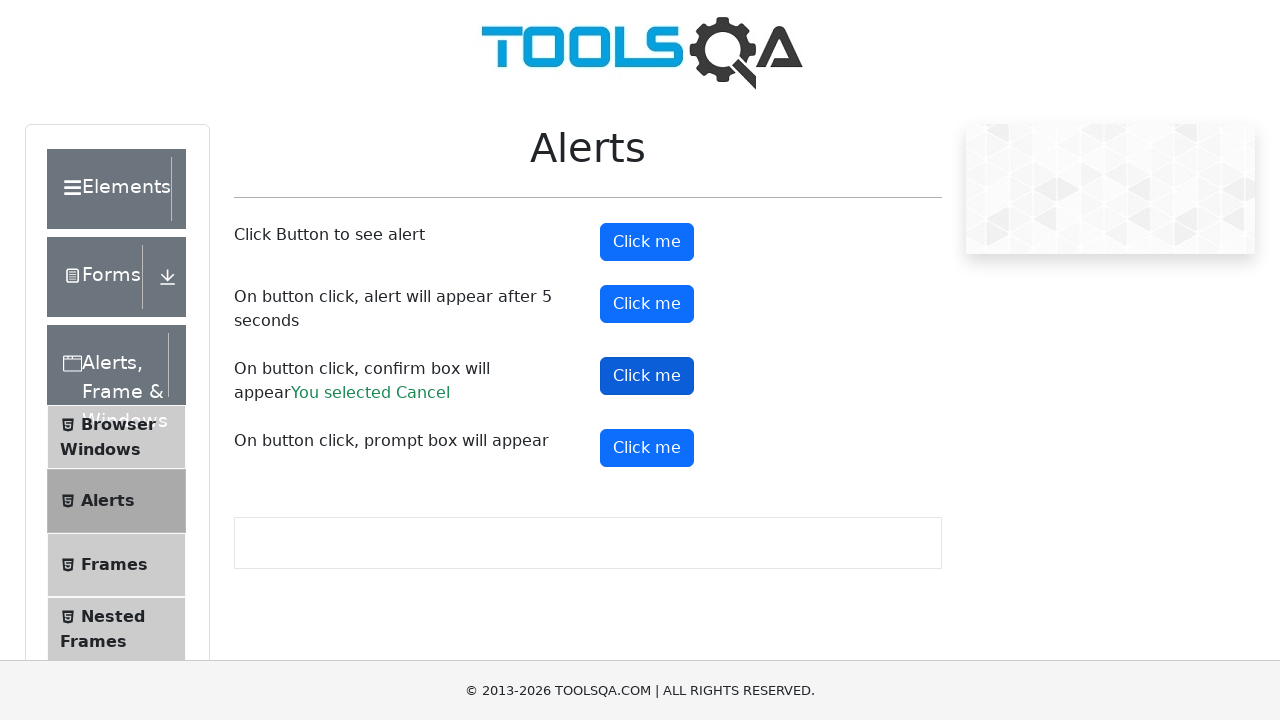

Waited for dialog to be dismissed
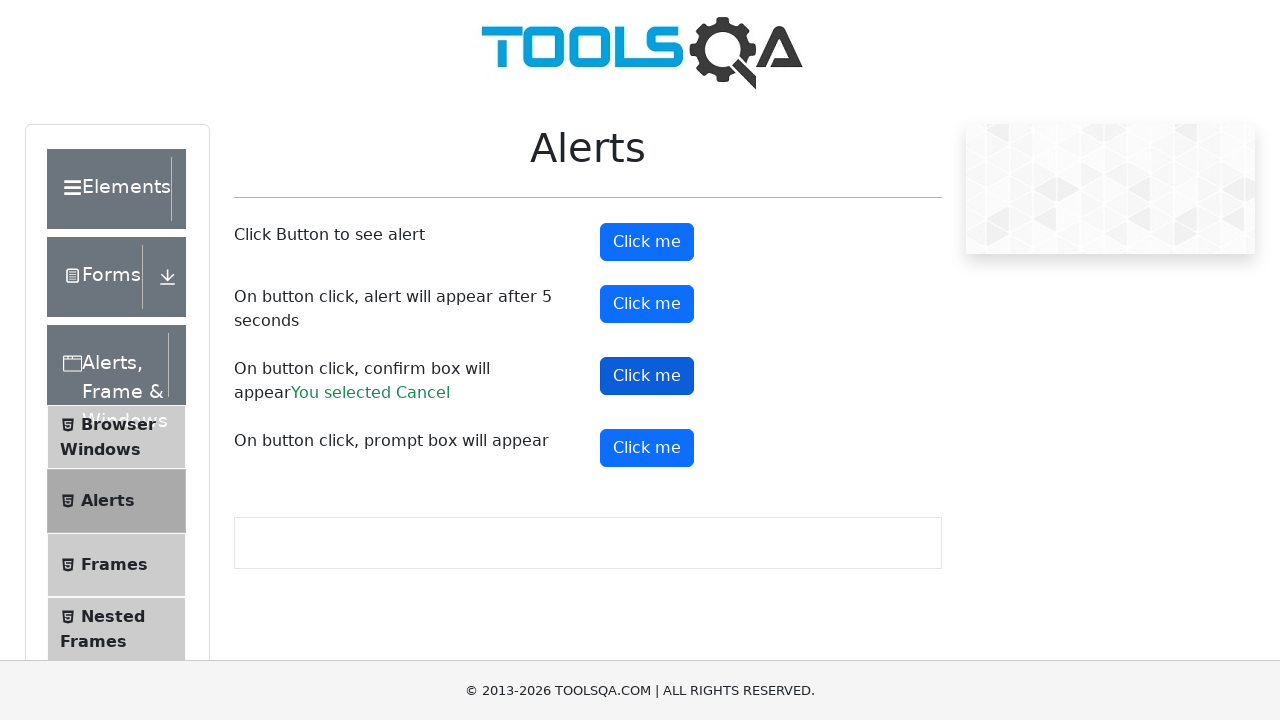

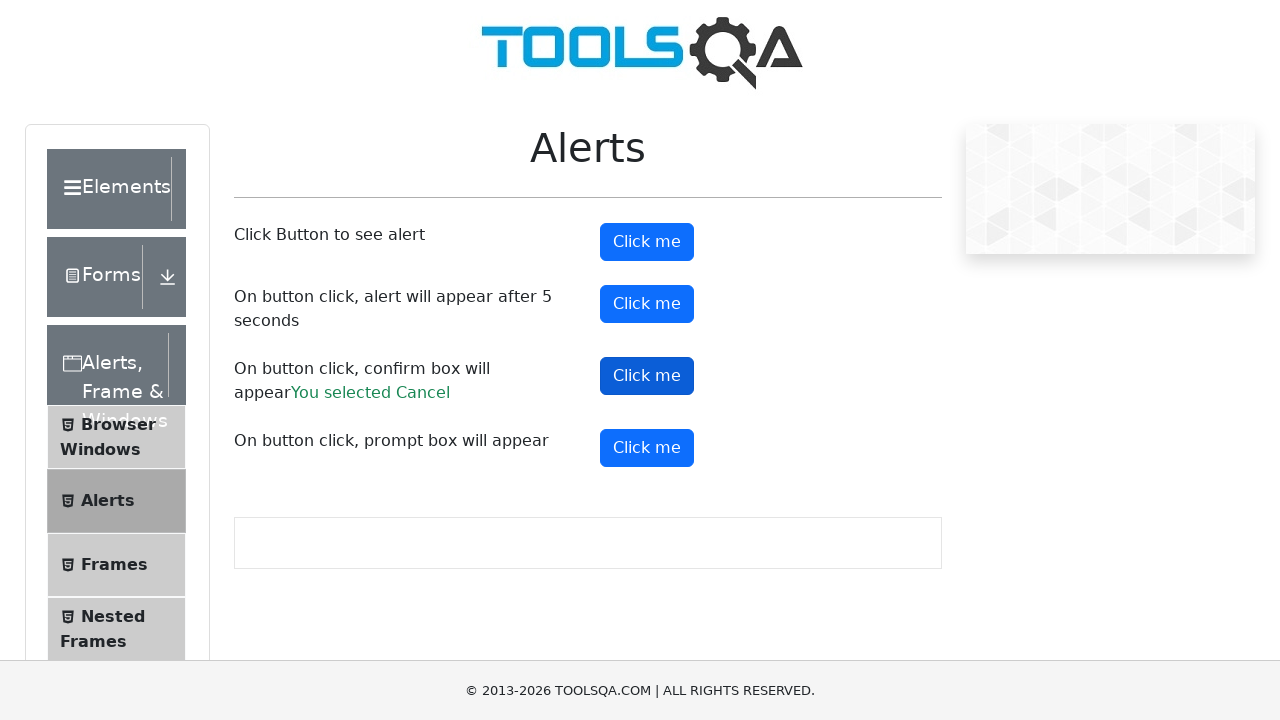